Tests a loading images page by waiting for images to finish loading (indicated by "Done!" text), then locates the image container and verifies images are present

Starting URL: https://bonigarcia.dev/selenium-webdriver-java/loading-images.html

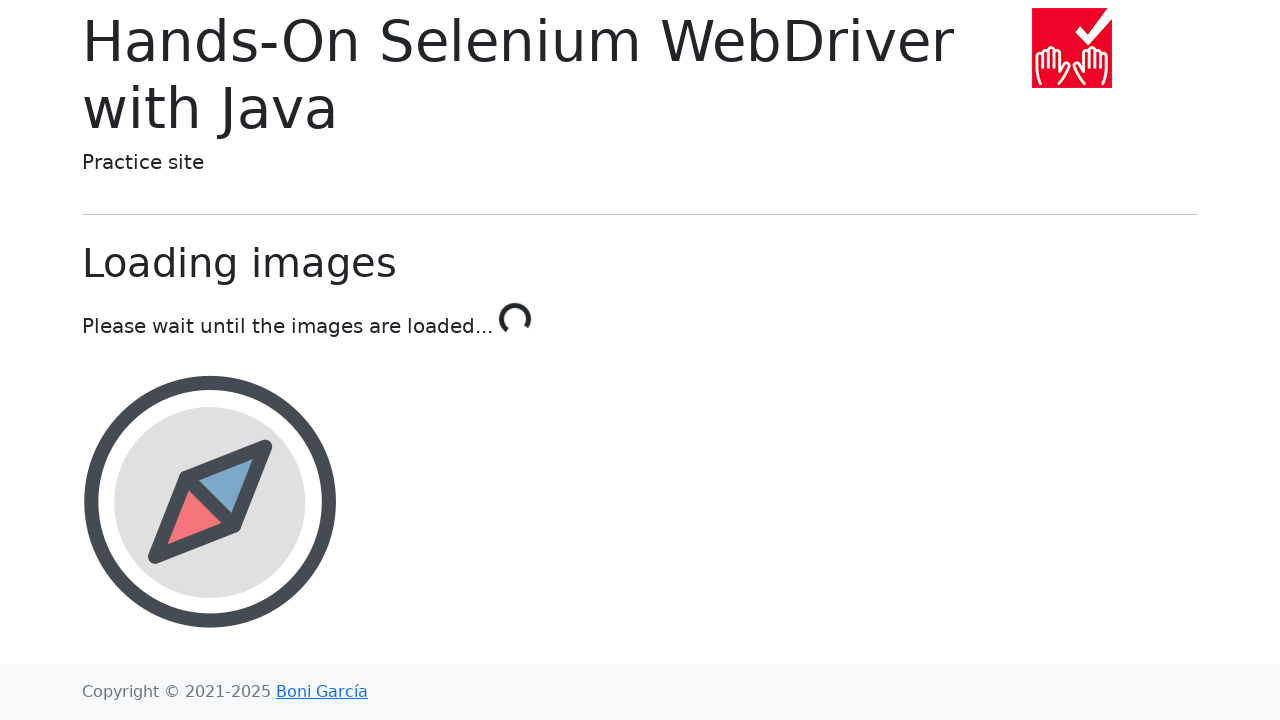

Navigated to loading images page
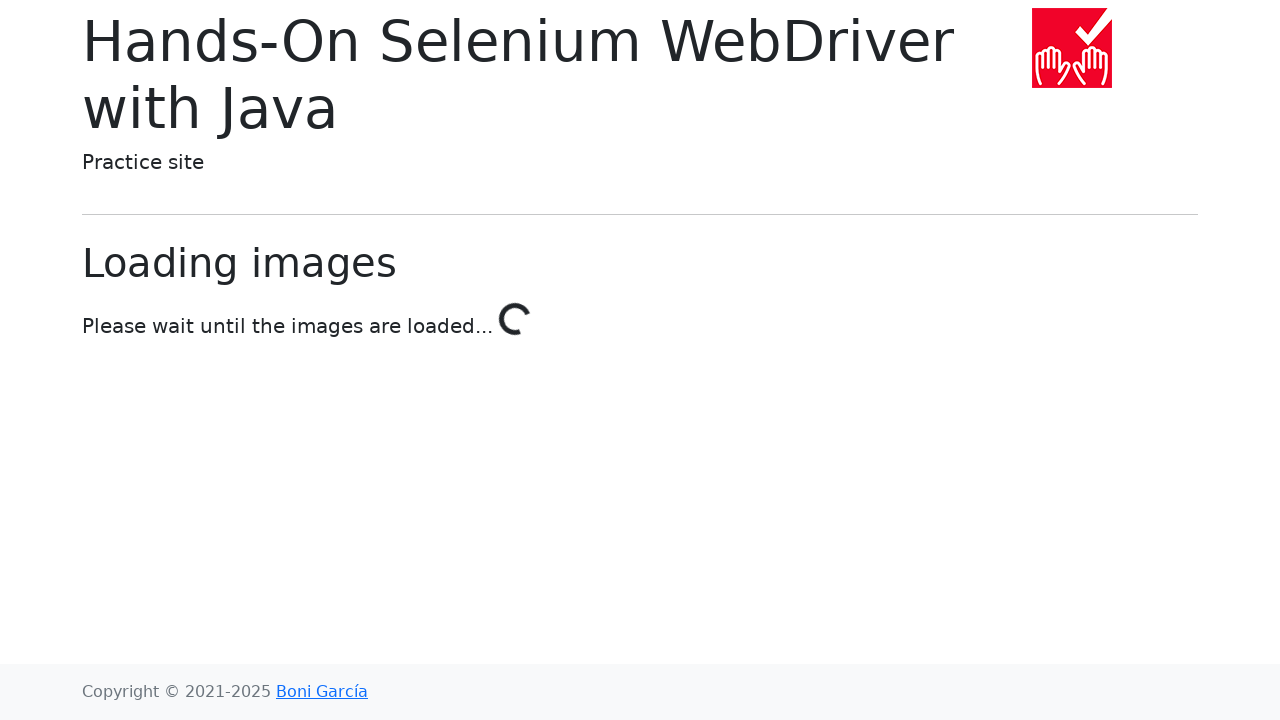

Waited for loading to complete - 'Done!' text appeared
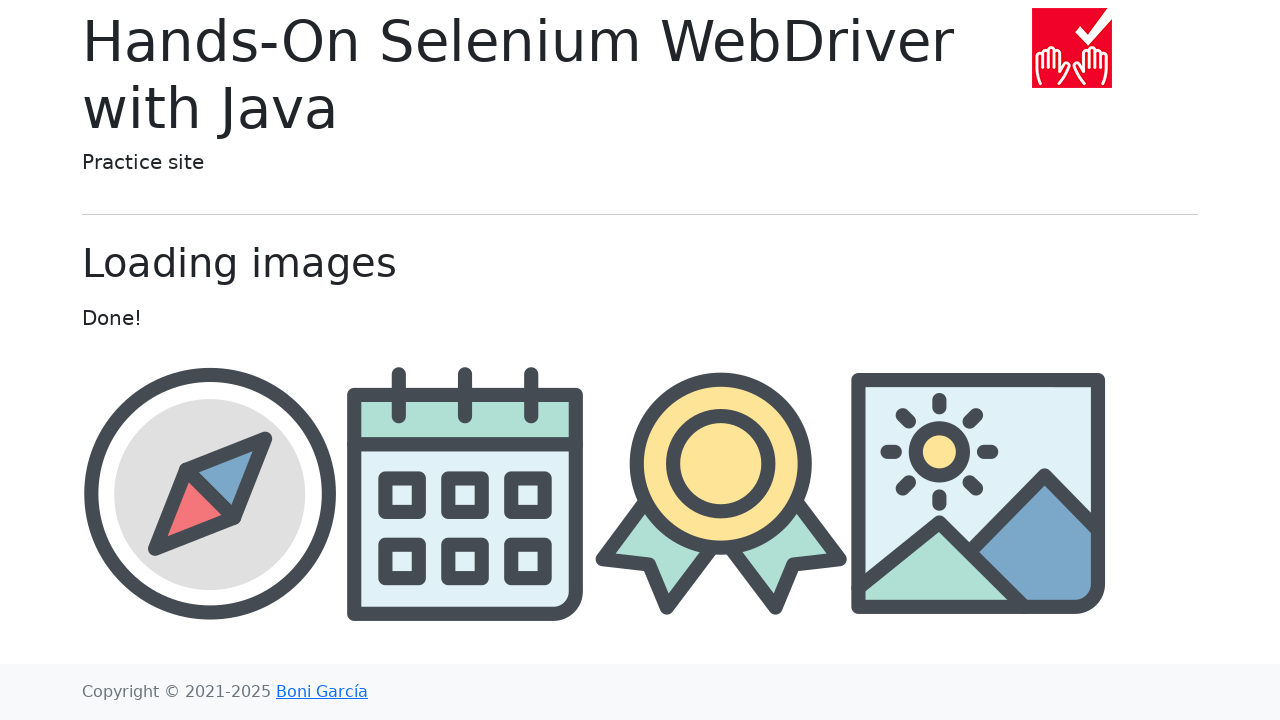

Verified image container is present
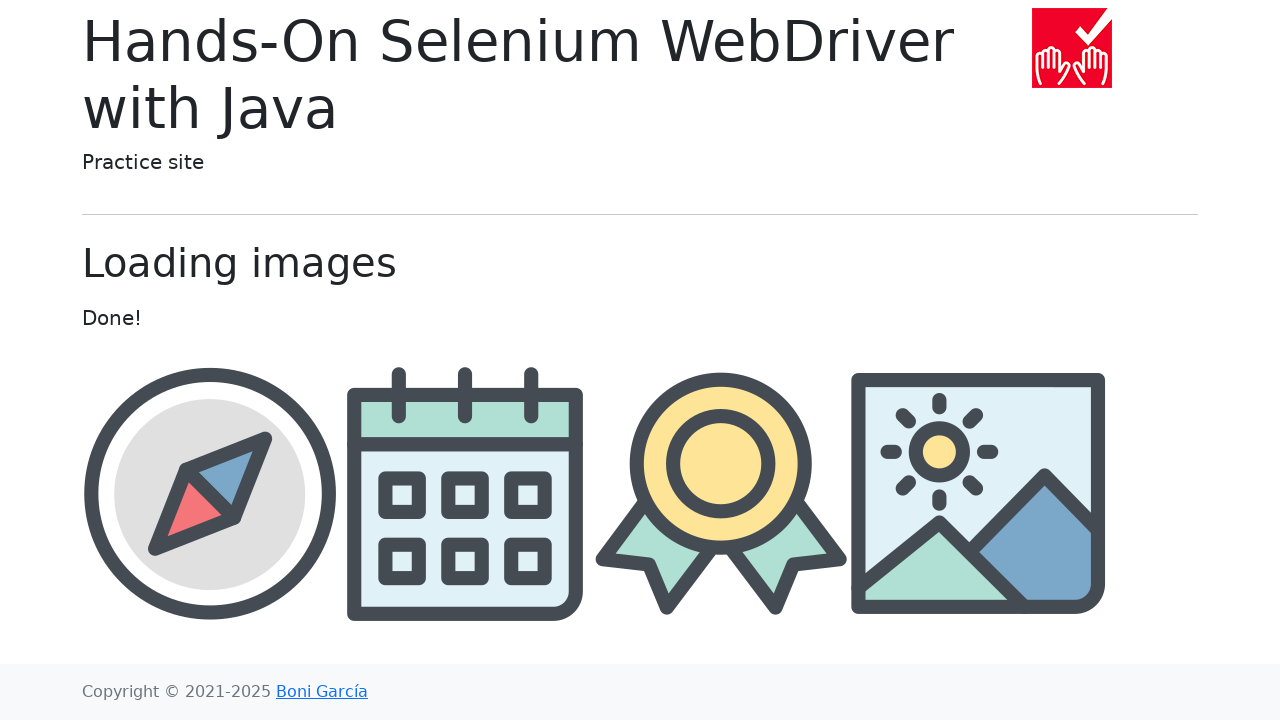

Verified images are loaded in the container
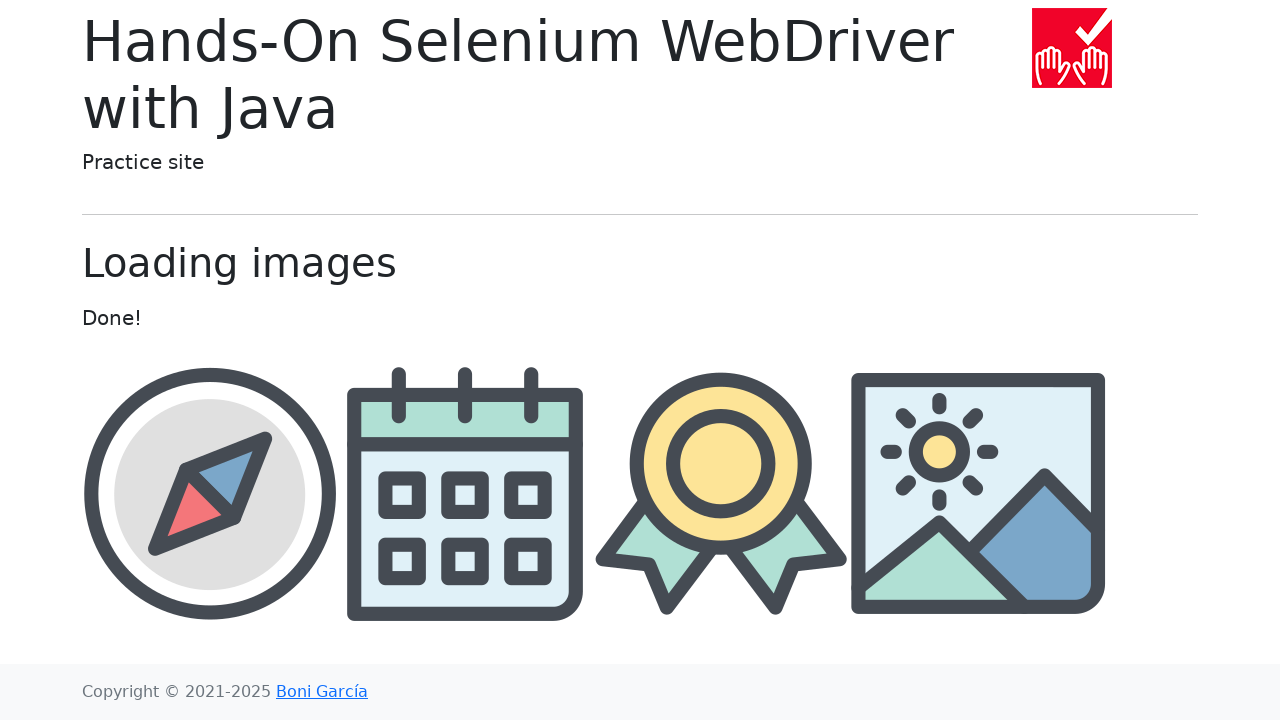

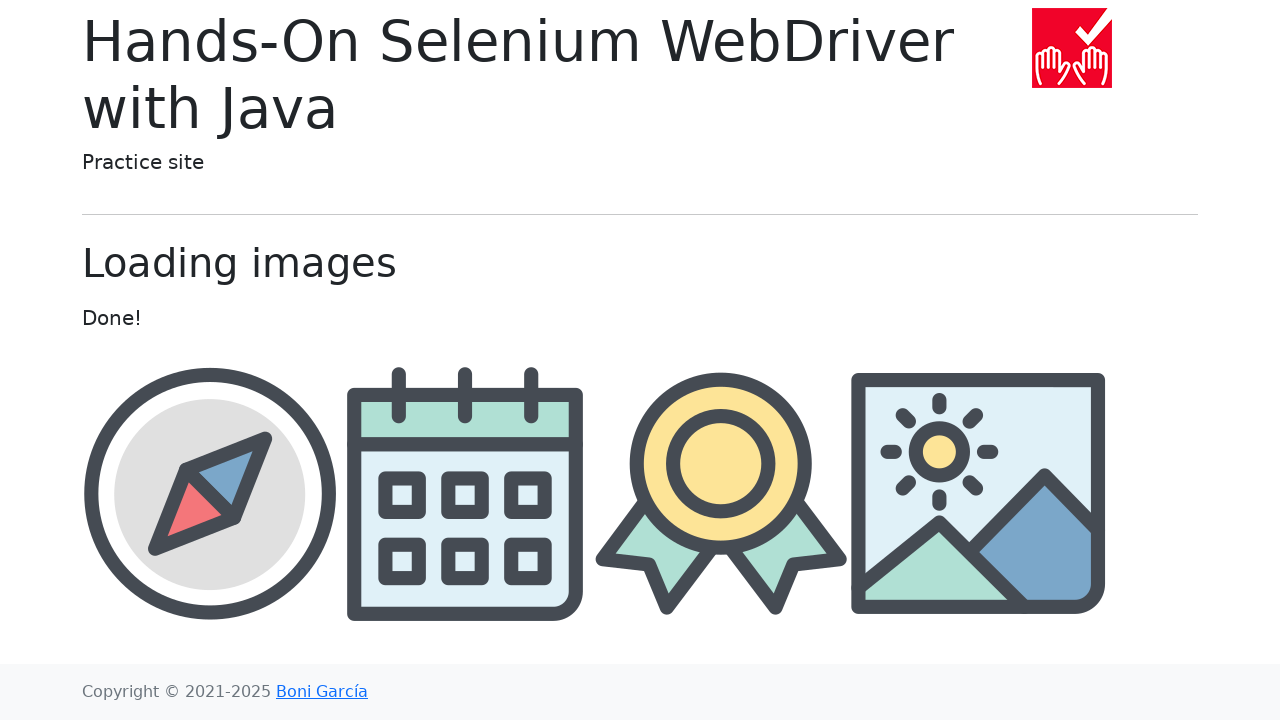